Tests drag and drop functionality on jQuery UI demo page by dragging an element from source to target position within an iframe

Starting URL: http://jqueryui.com/droppable/

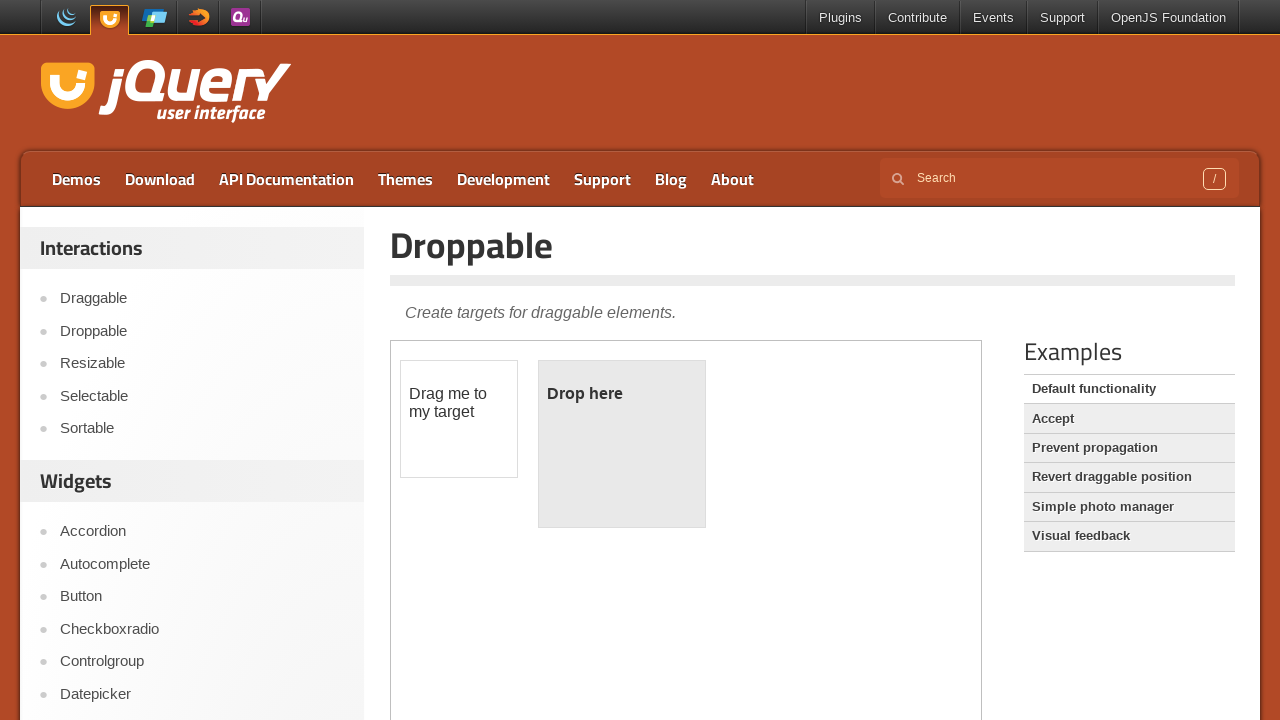

Located the demo iframe
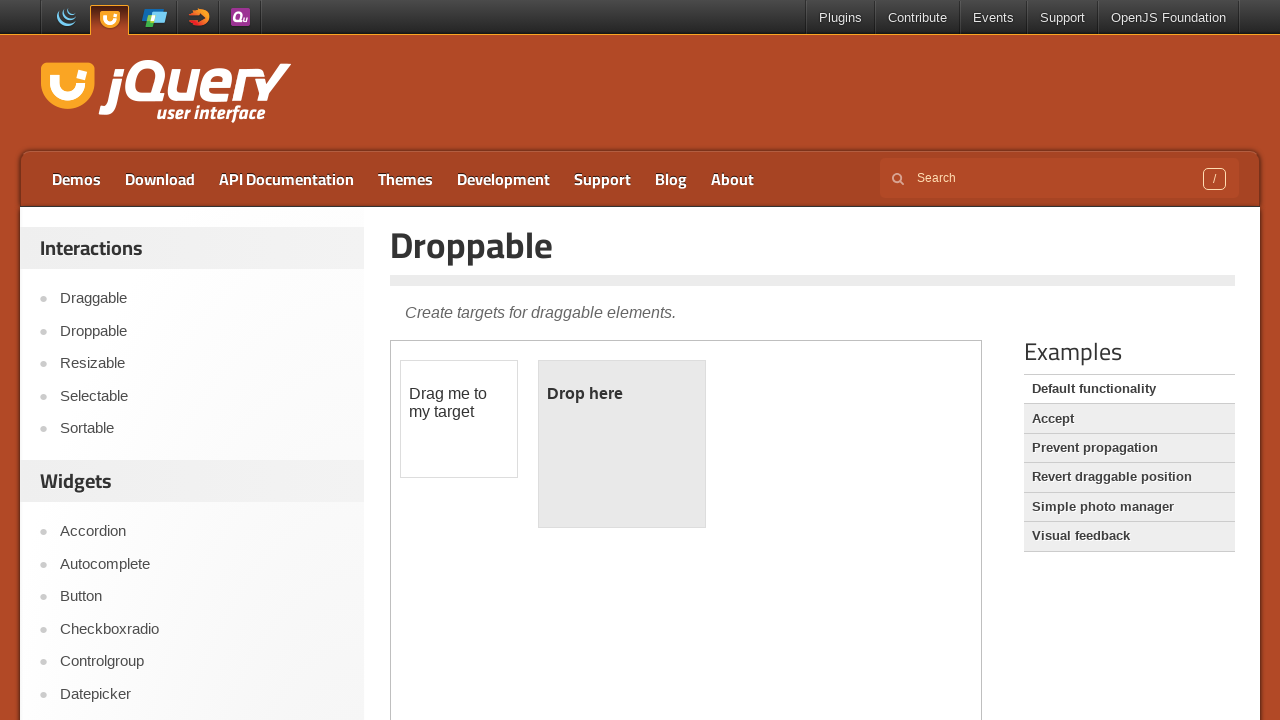

Located the draggable source element (#draggable)
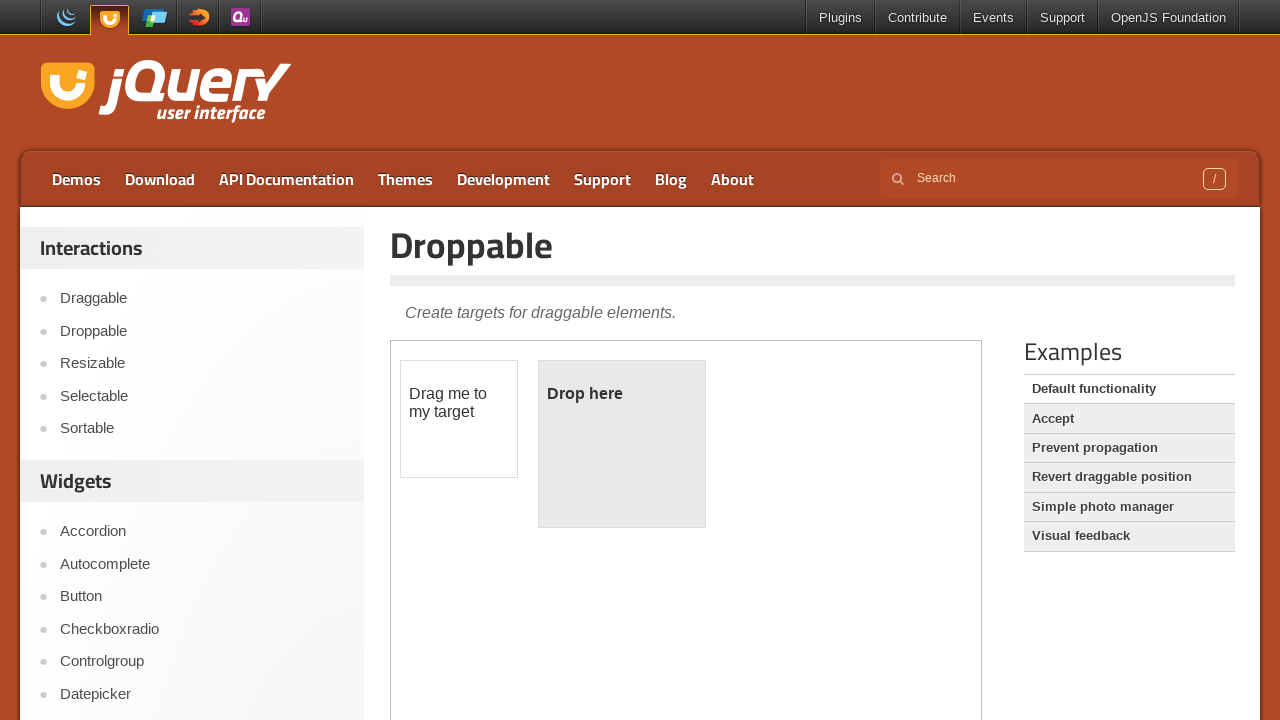

Located the droppable target element (#droppable)
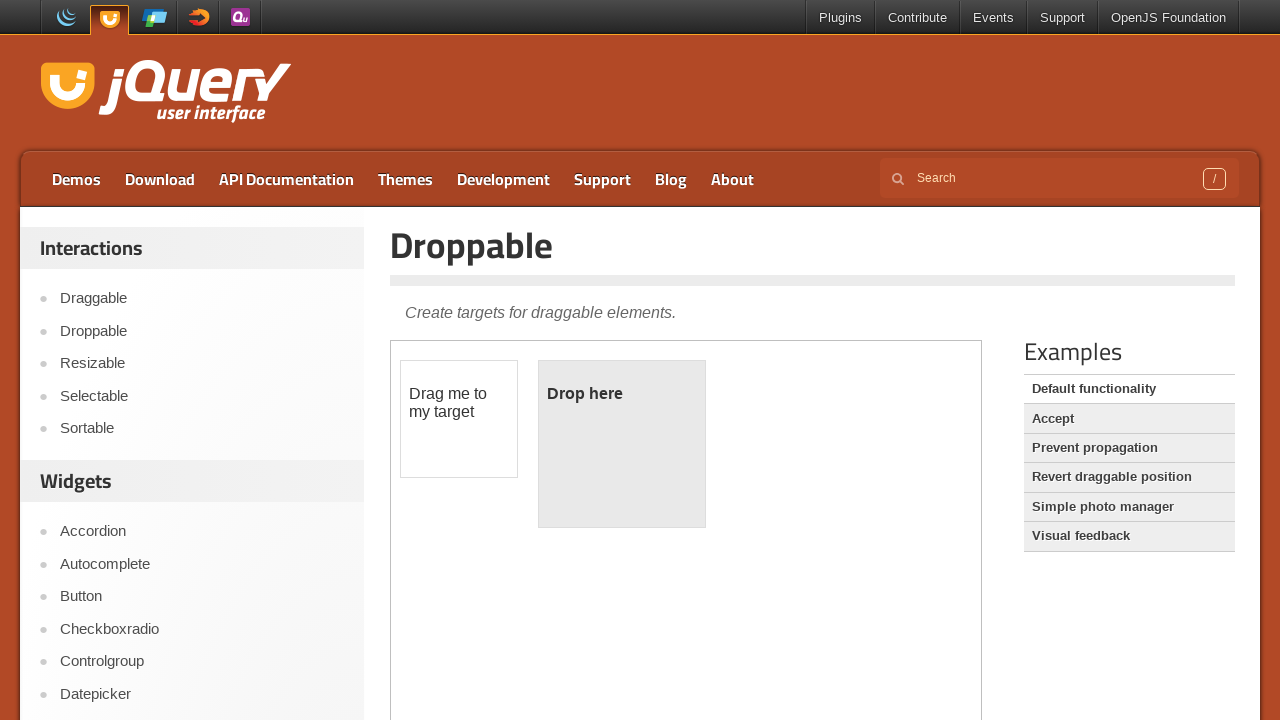

Performed drag and drop from source to target element at (622, 444)
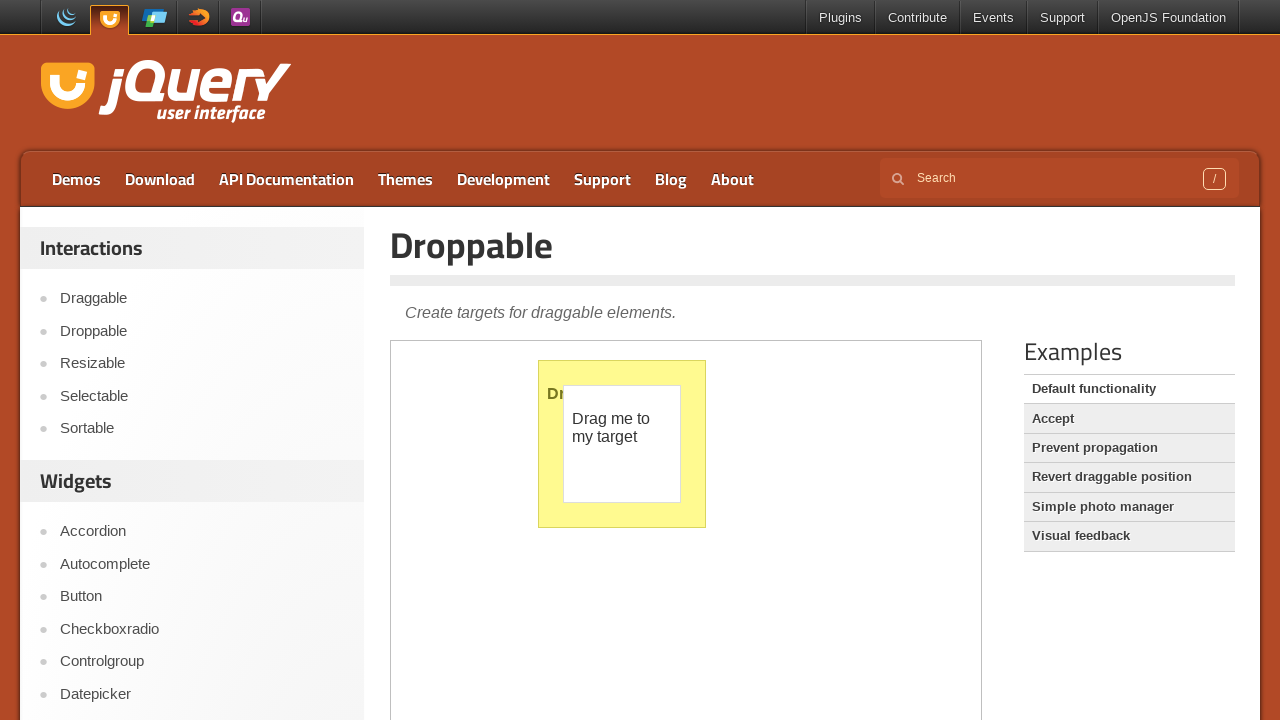

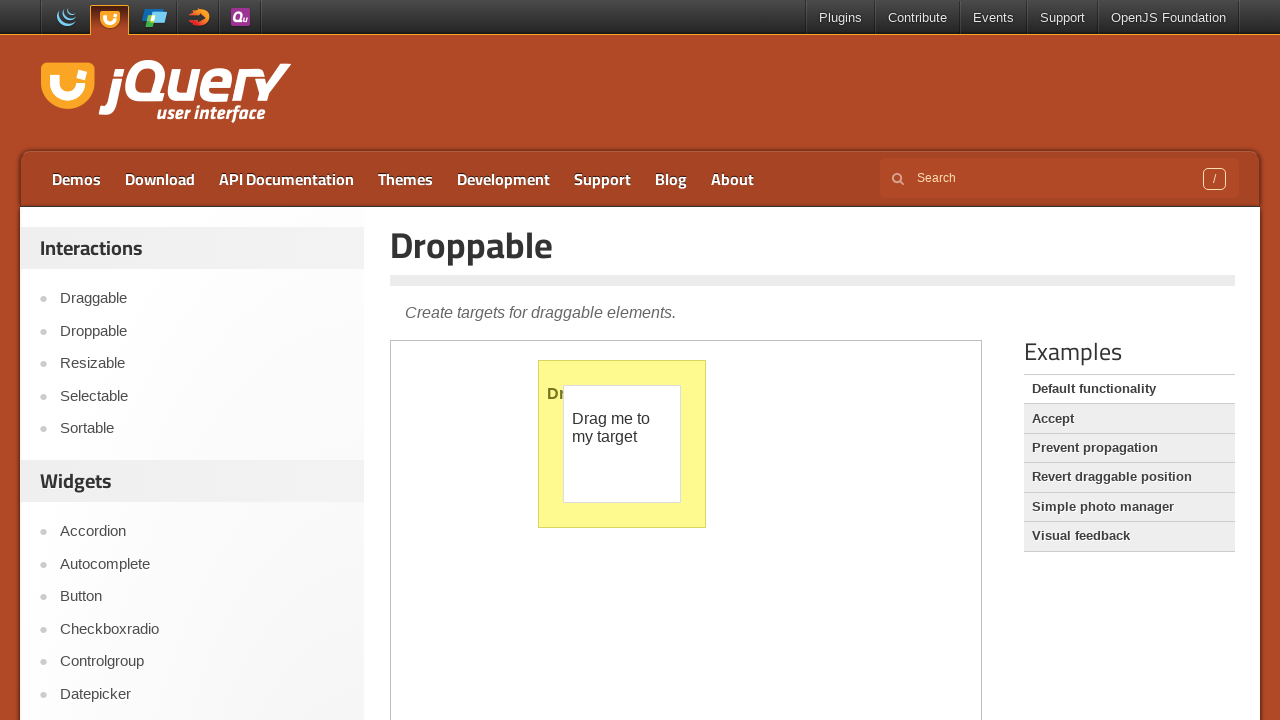